Navigates to the Automation Exercise homepage and verifies the page loads successfully by checking the URL

Starting URL: https://automationexercise.com/index.php

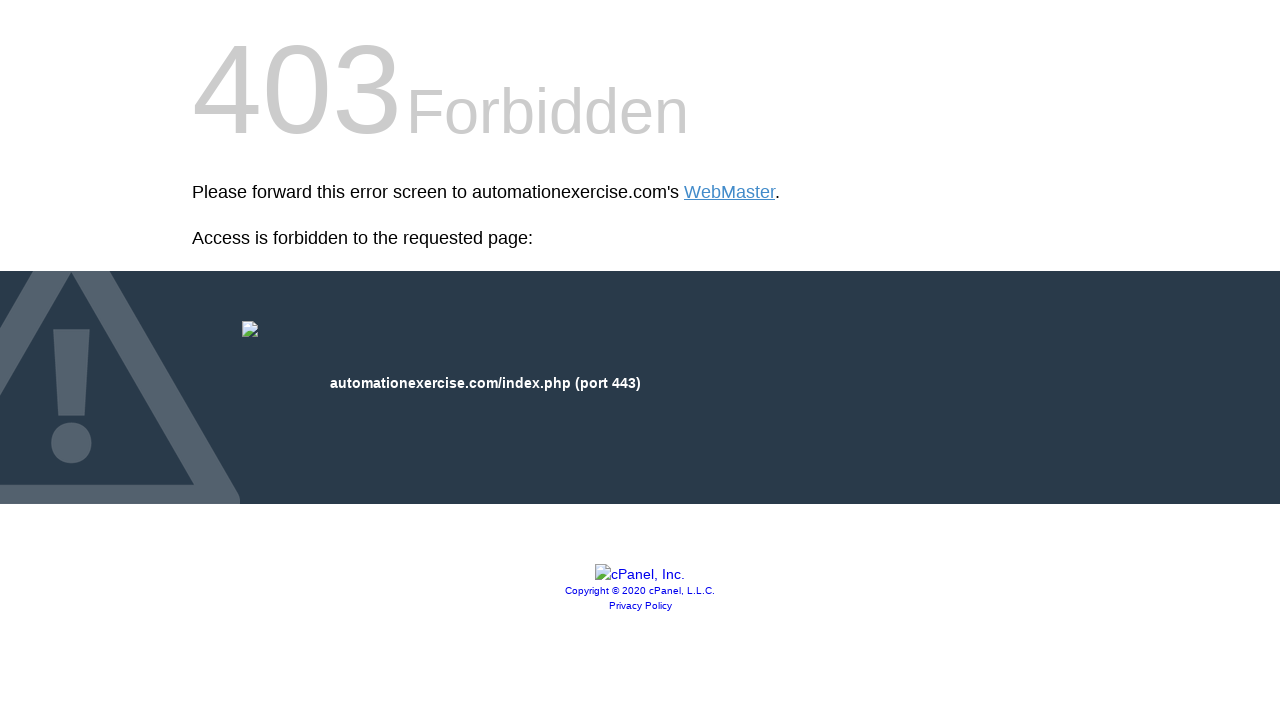

Set viewport size to 1920x1080
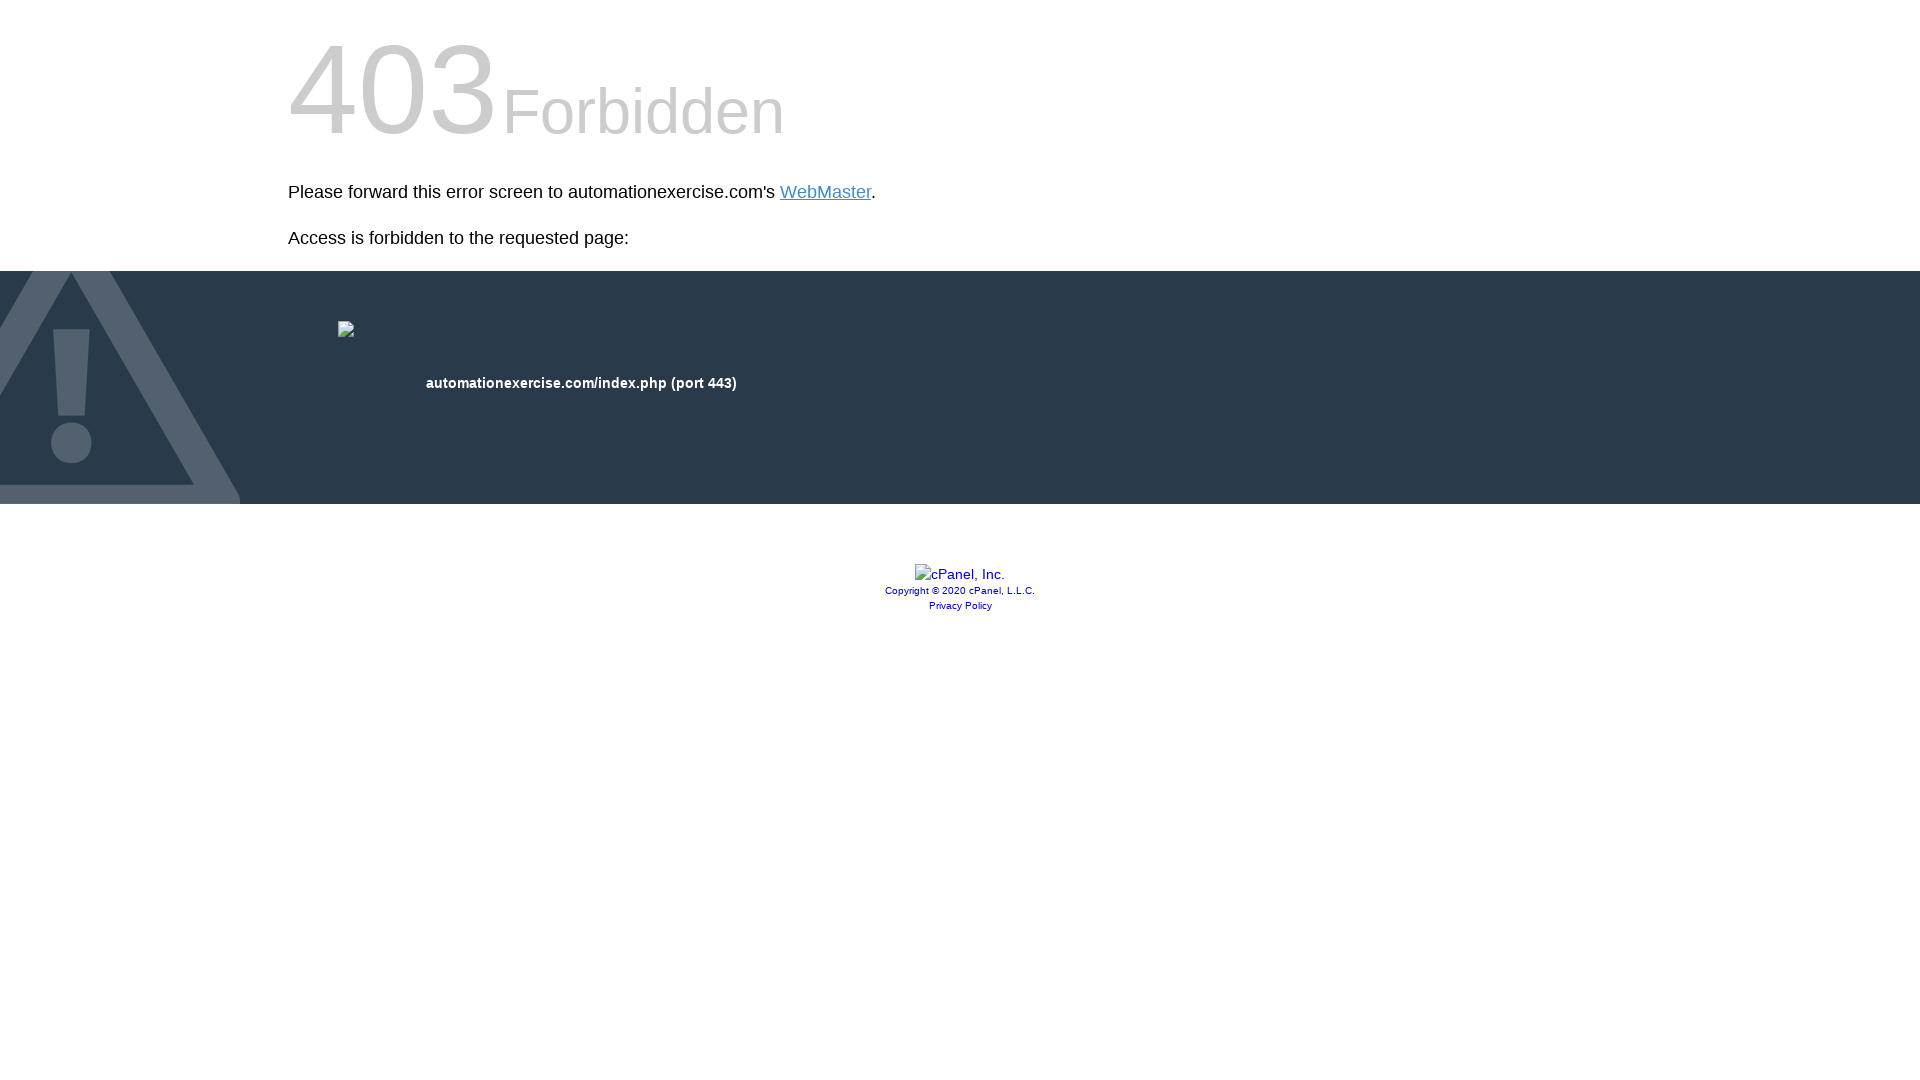

Waited for page to reach domcontentloaded state
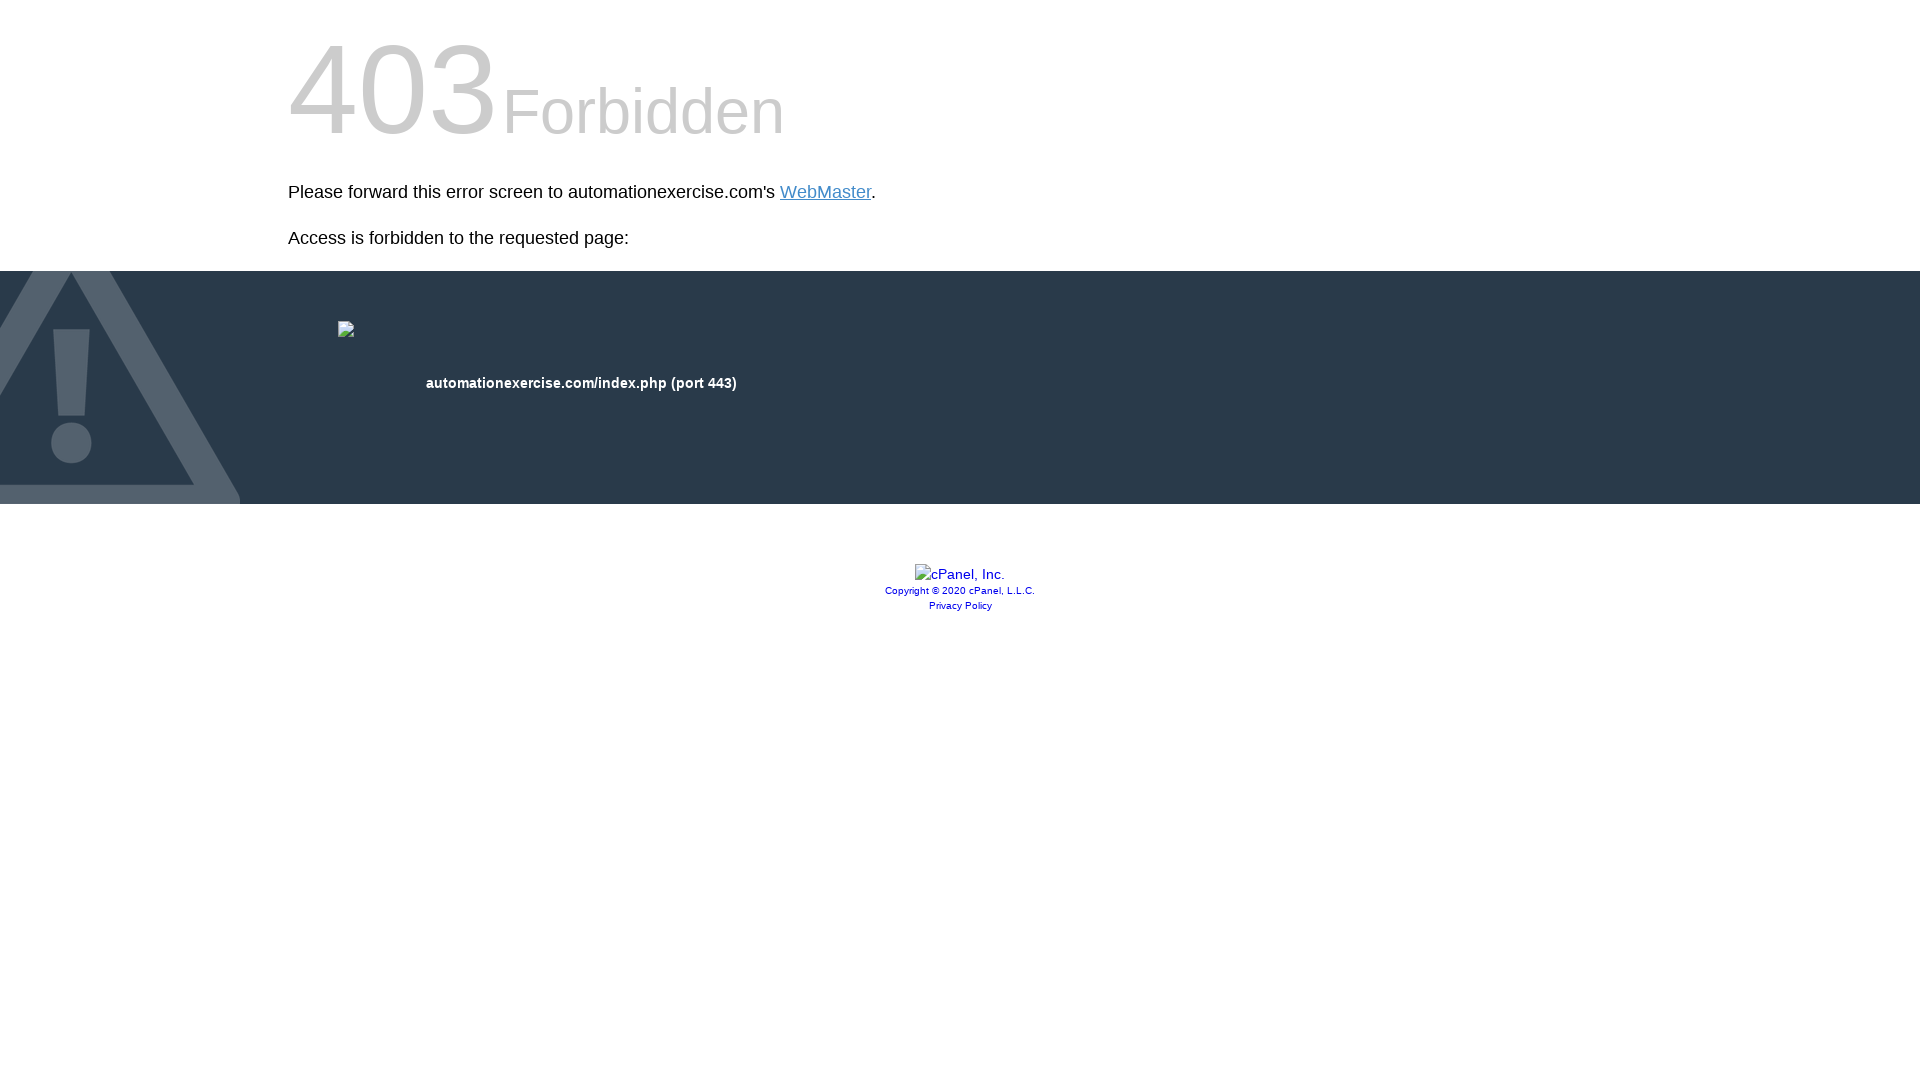

Verified URL contains automationexercise.com domain
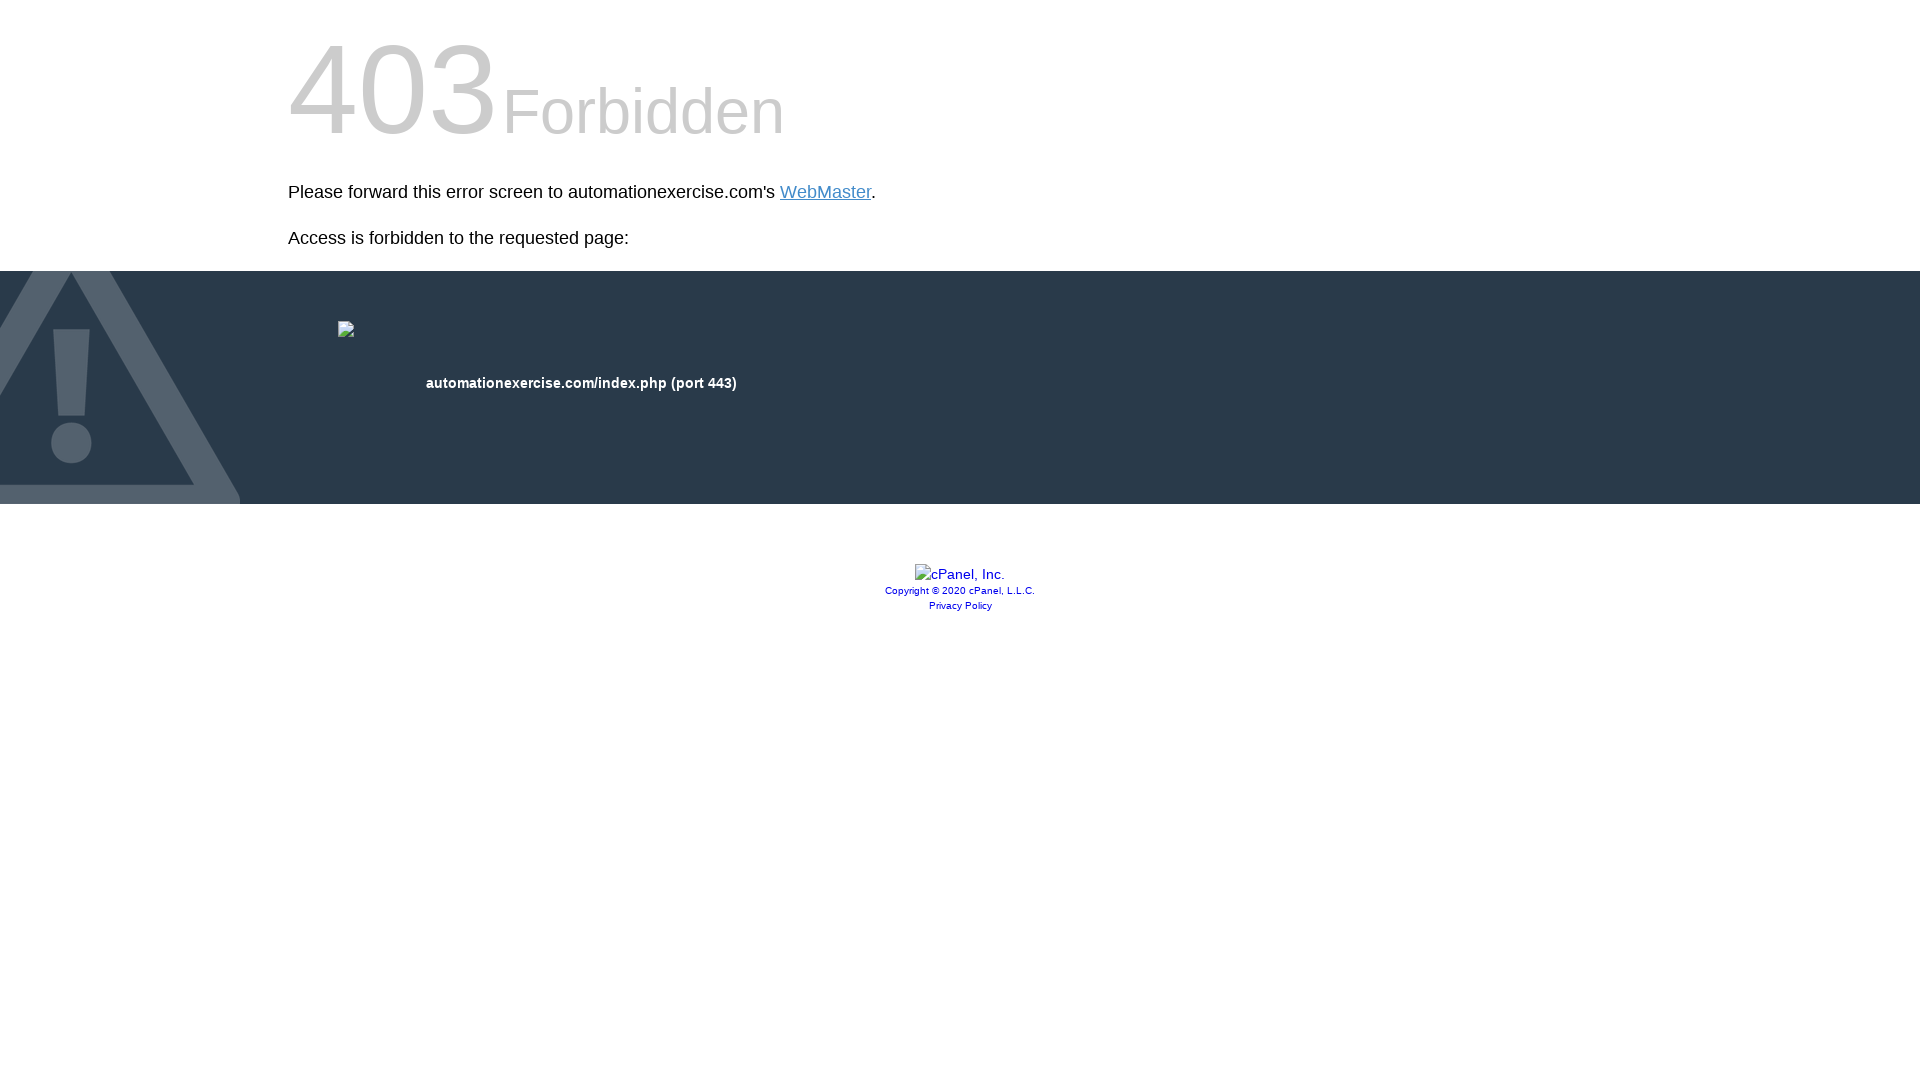

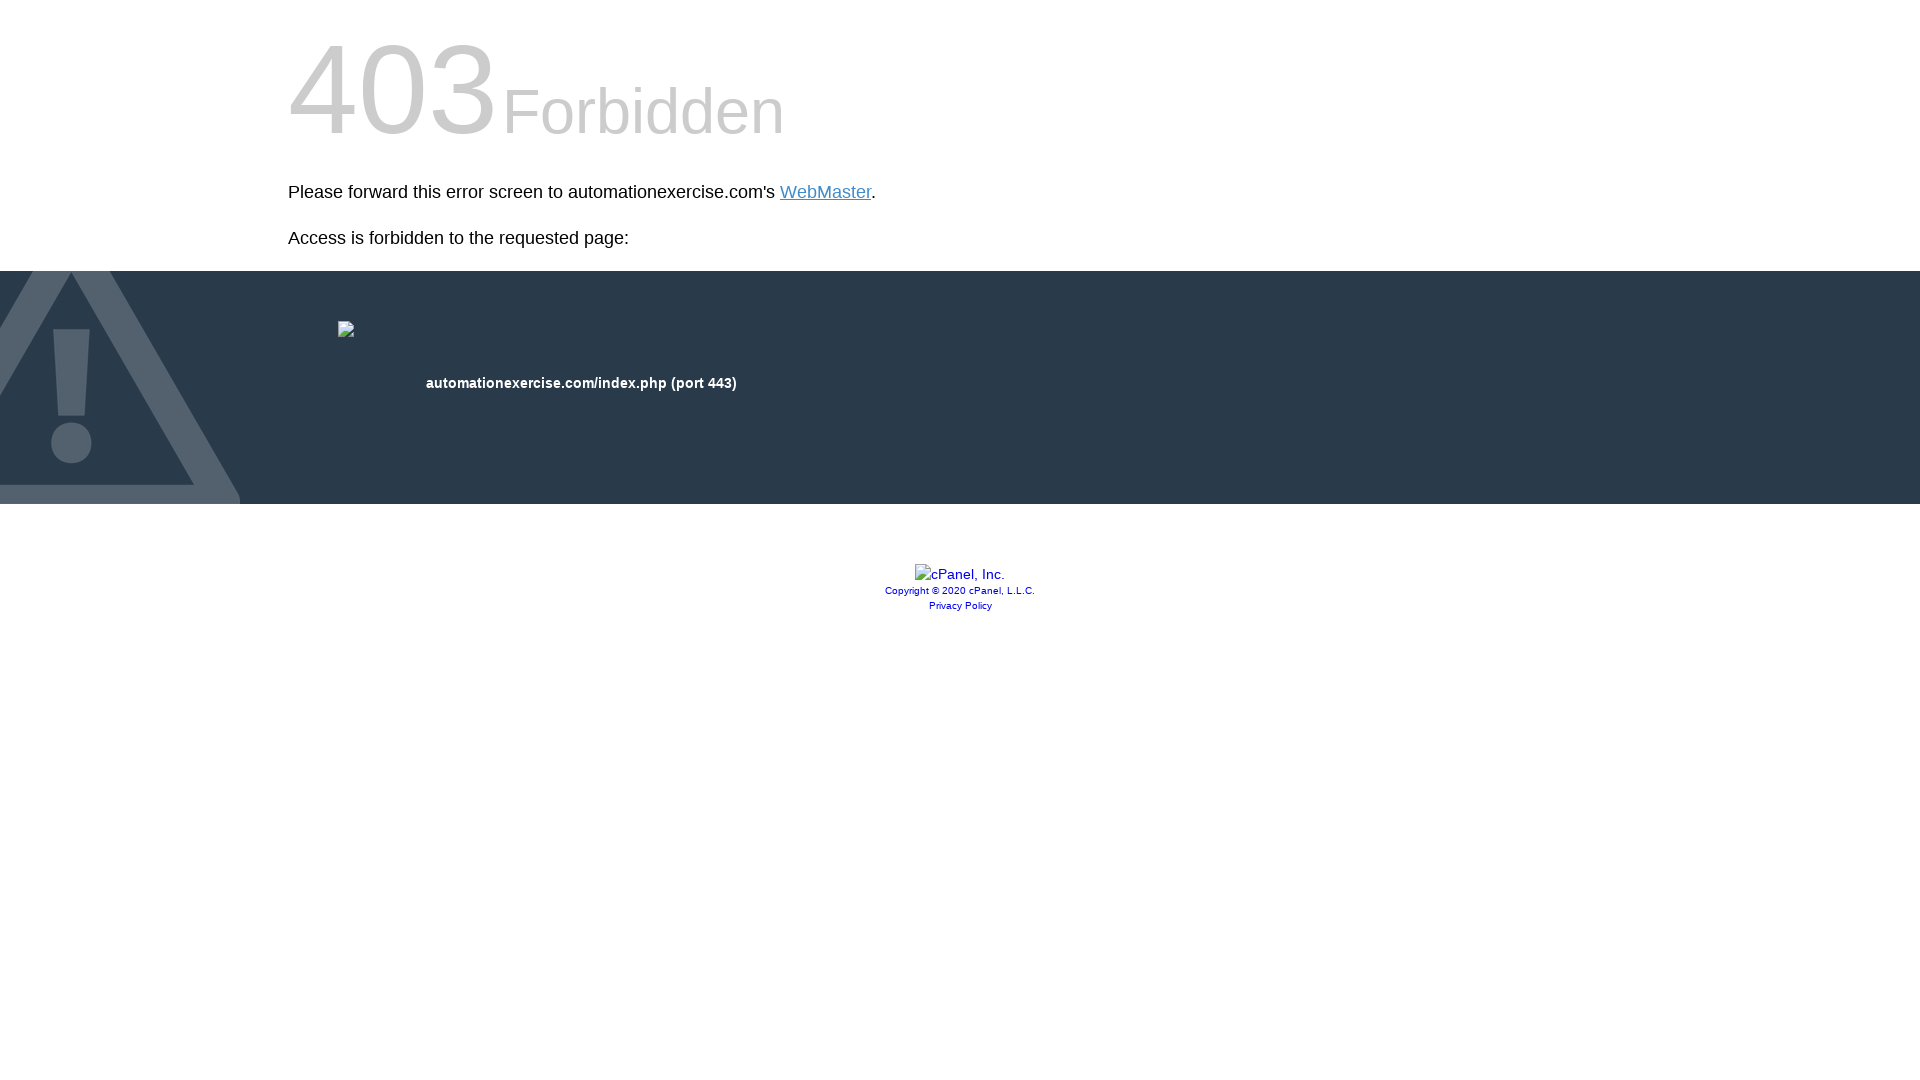